Tests form filling functionality by entering text in first name and surname fields, then clicks all primary buttons on the page

Starting URL: https://automationintesting.com/selenium/testpage/

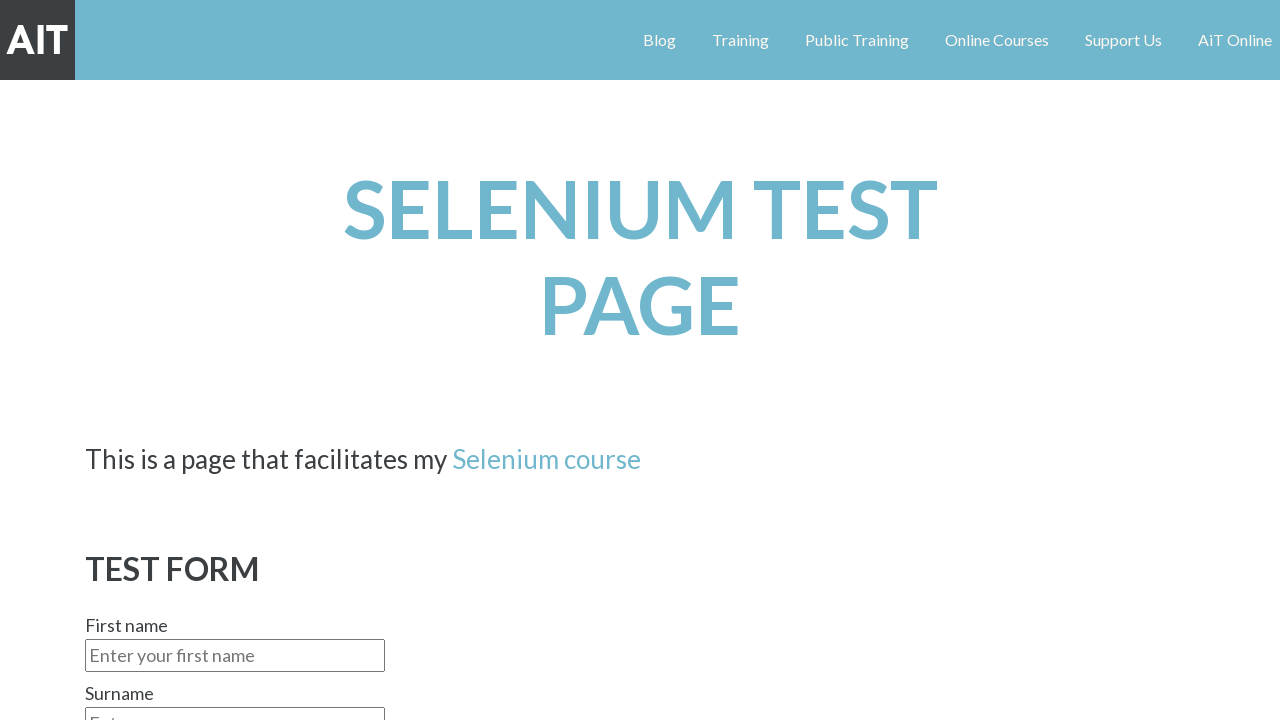

Clicked first name field at (235, 656) on #firstname
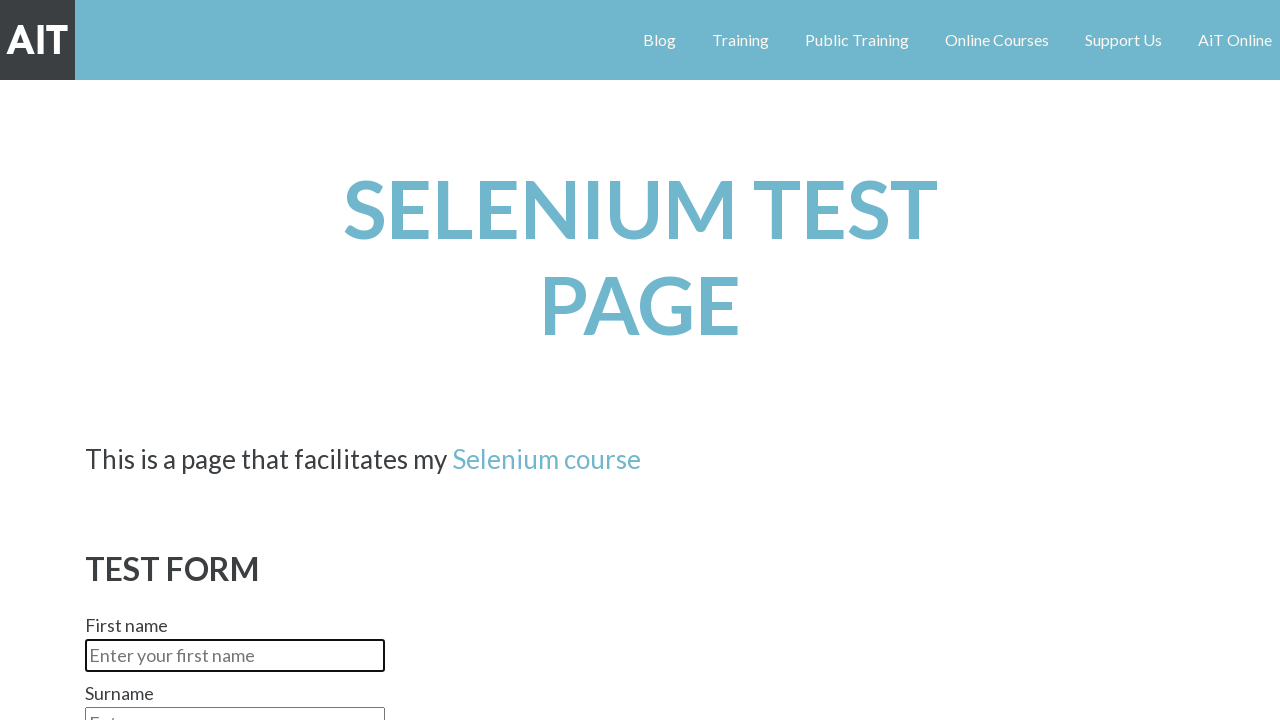

Filled first name field with 'FILLING' on #firstname
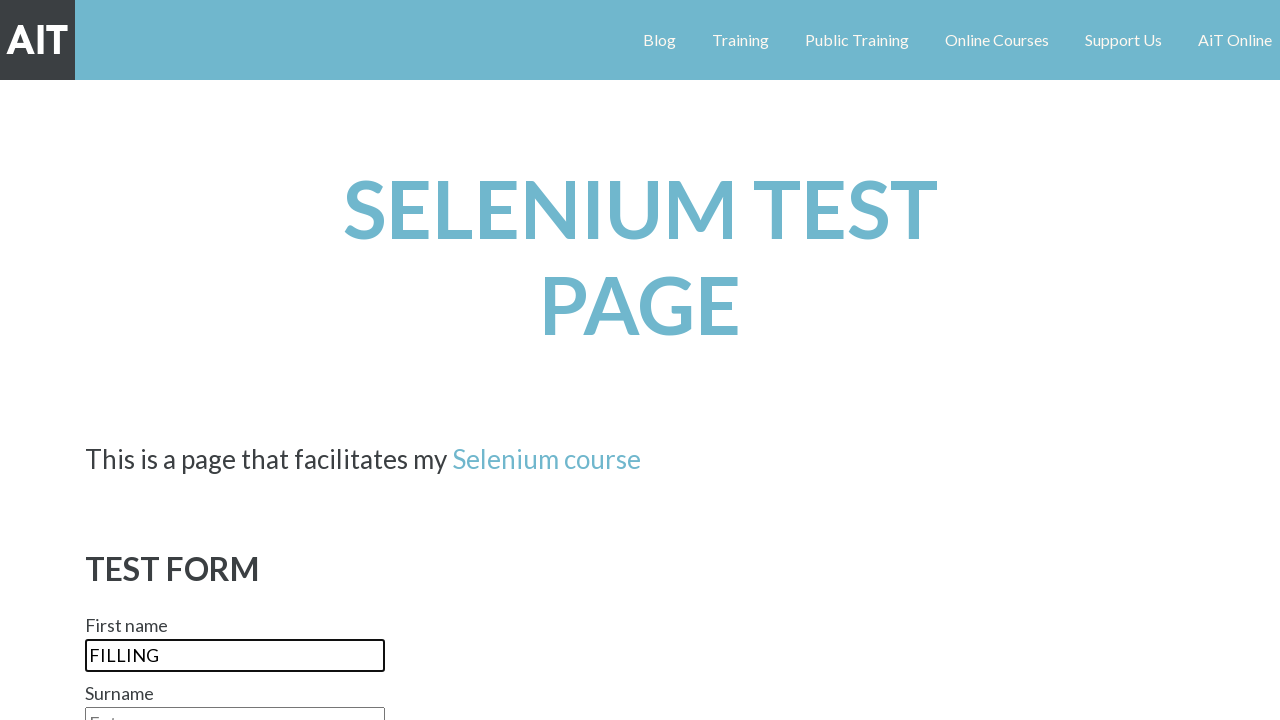

Clicked surname field at (235, 704) on #surname
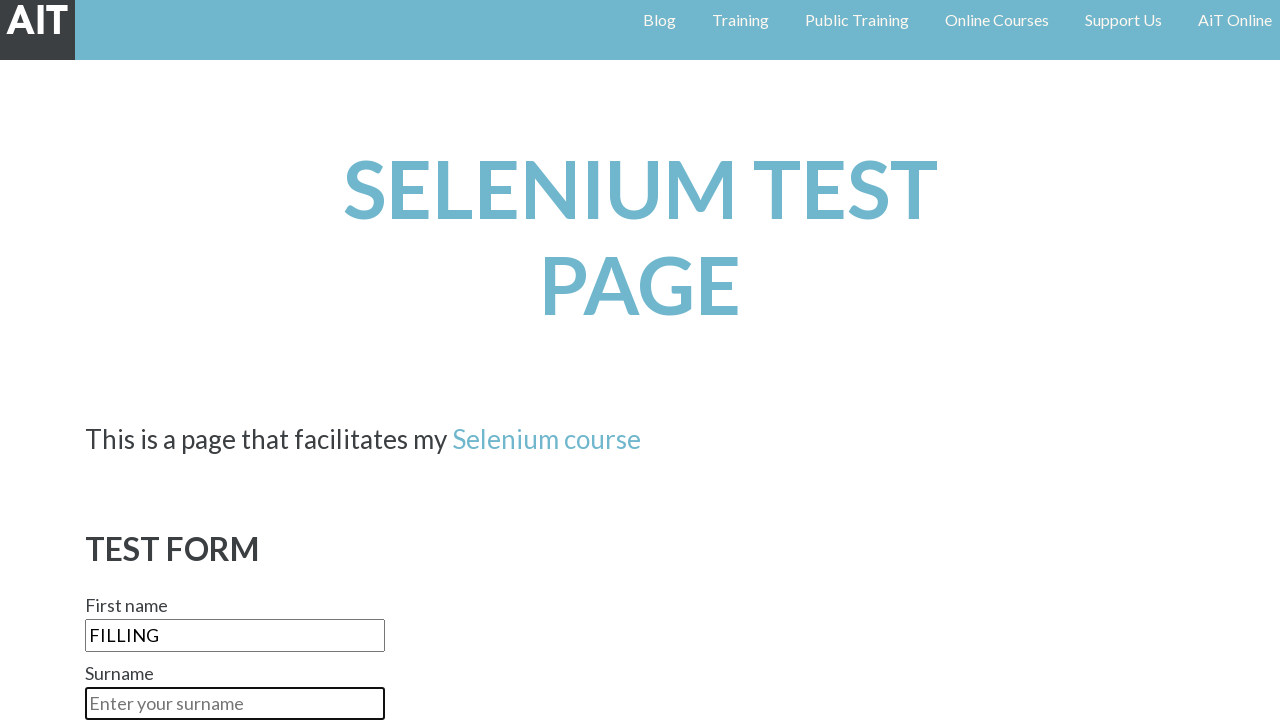

Filled surname field with 'WITH INFORMATION' on #surname
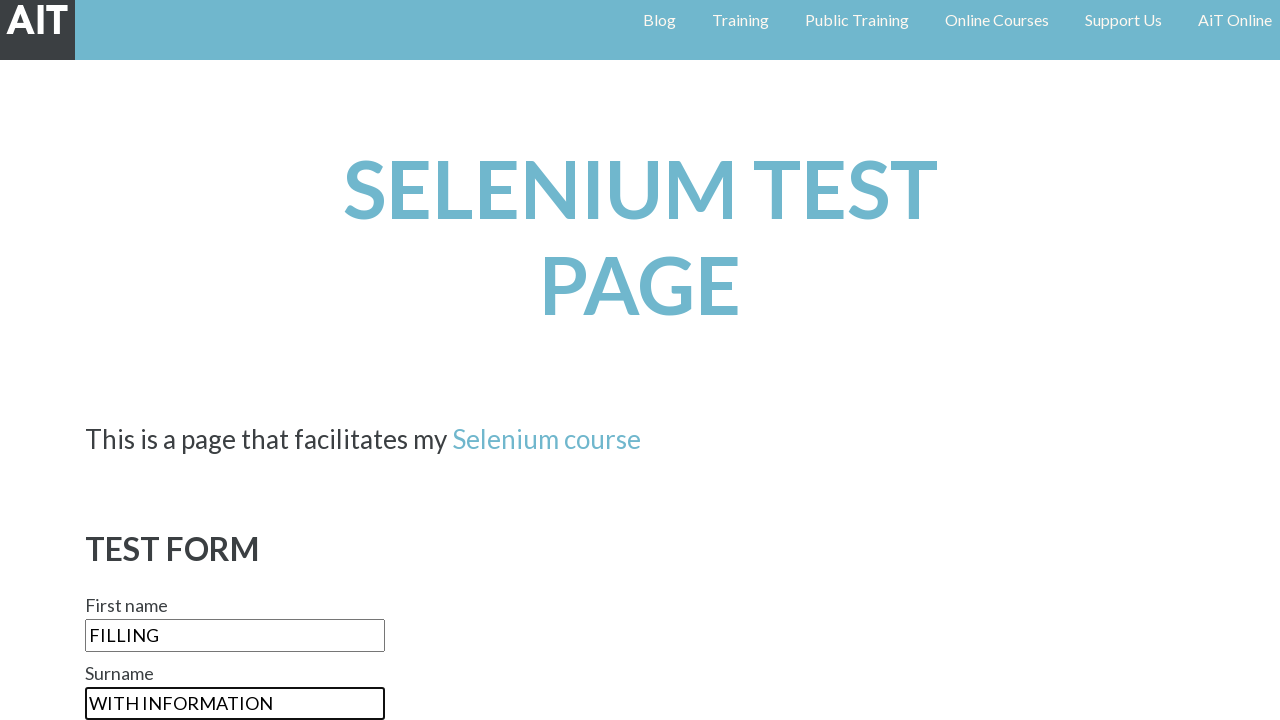

Waited 6000 milliseconds
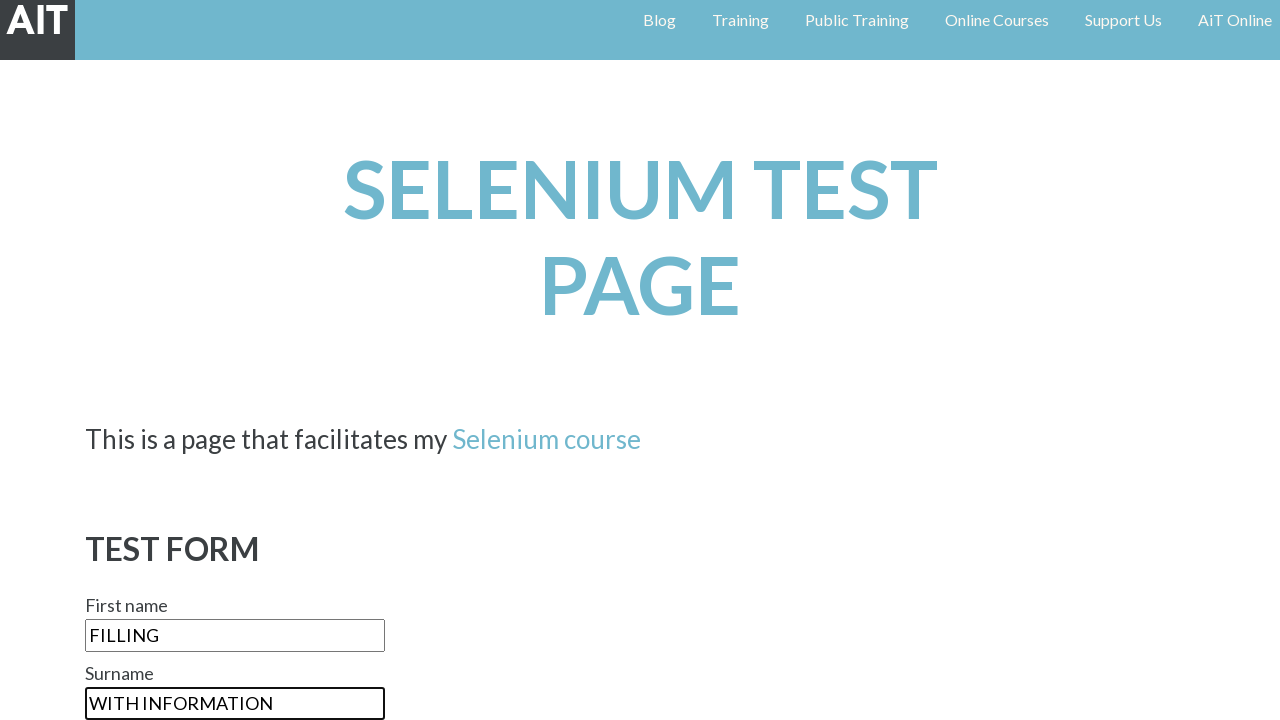

Appended ' THIS OUT' to first name field on #firstname
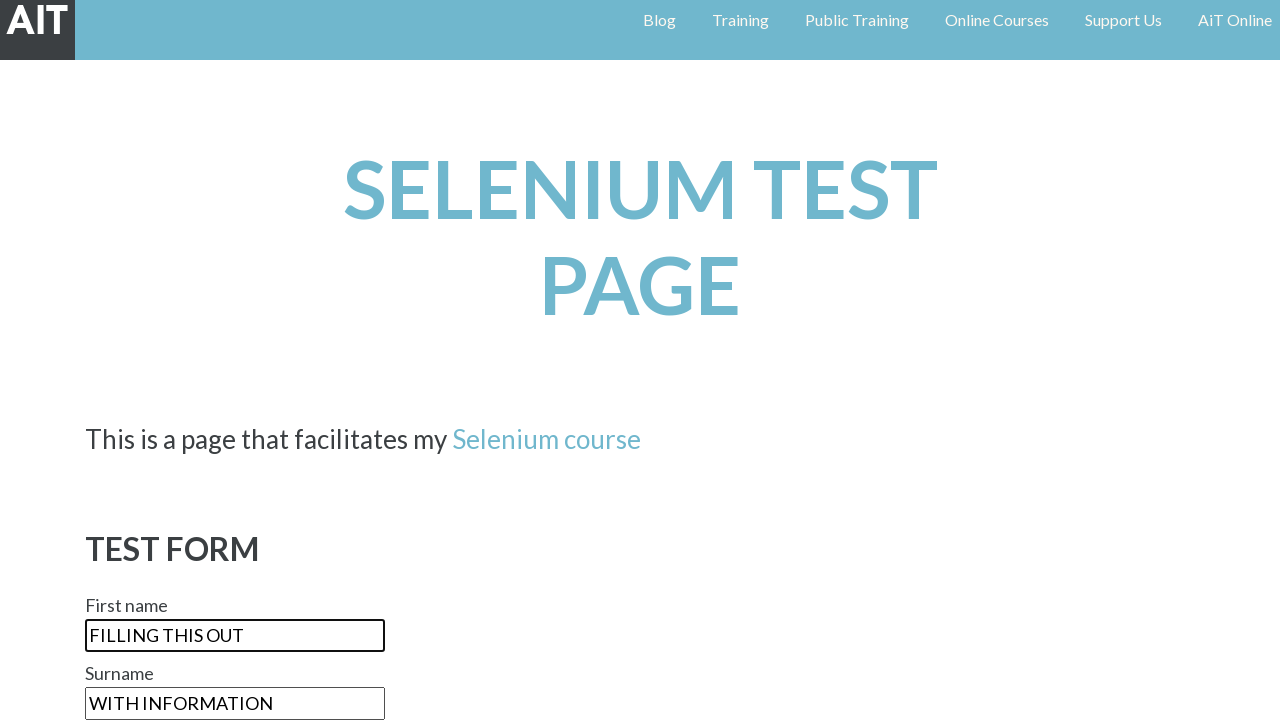

Clicked a primary button at (141, 360) on .btn-primary >> nth=0
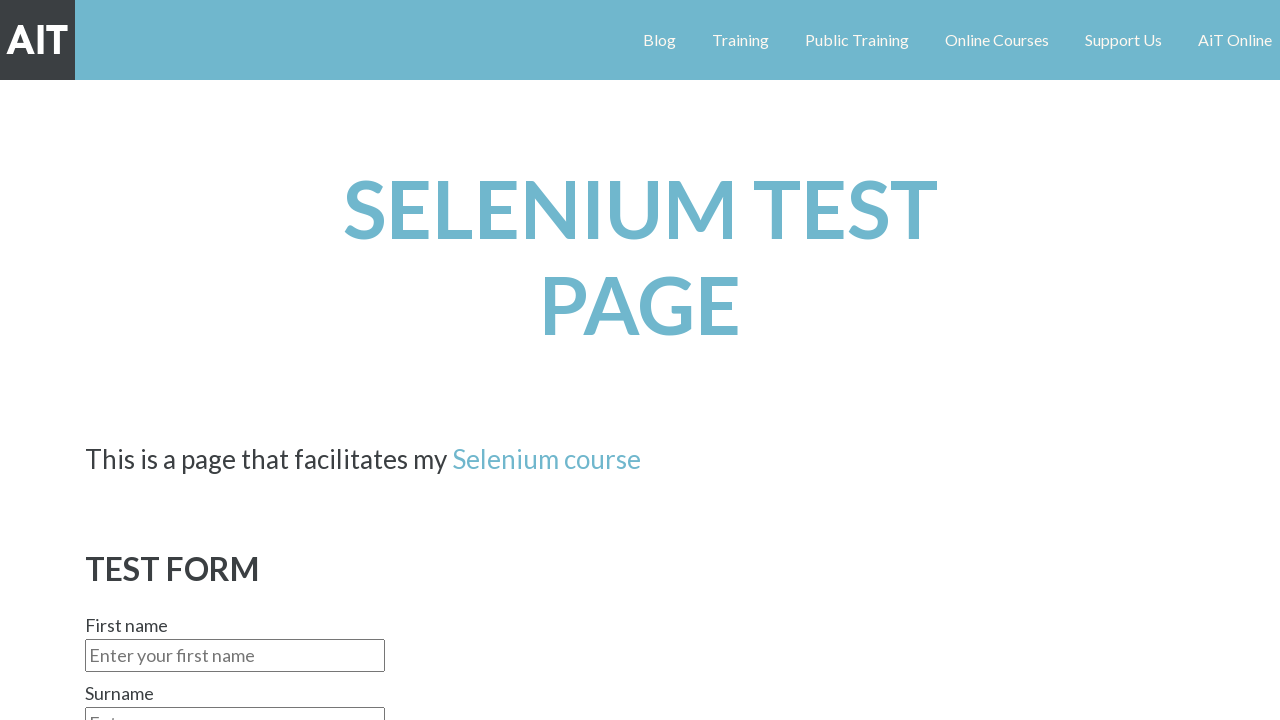

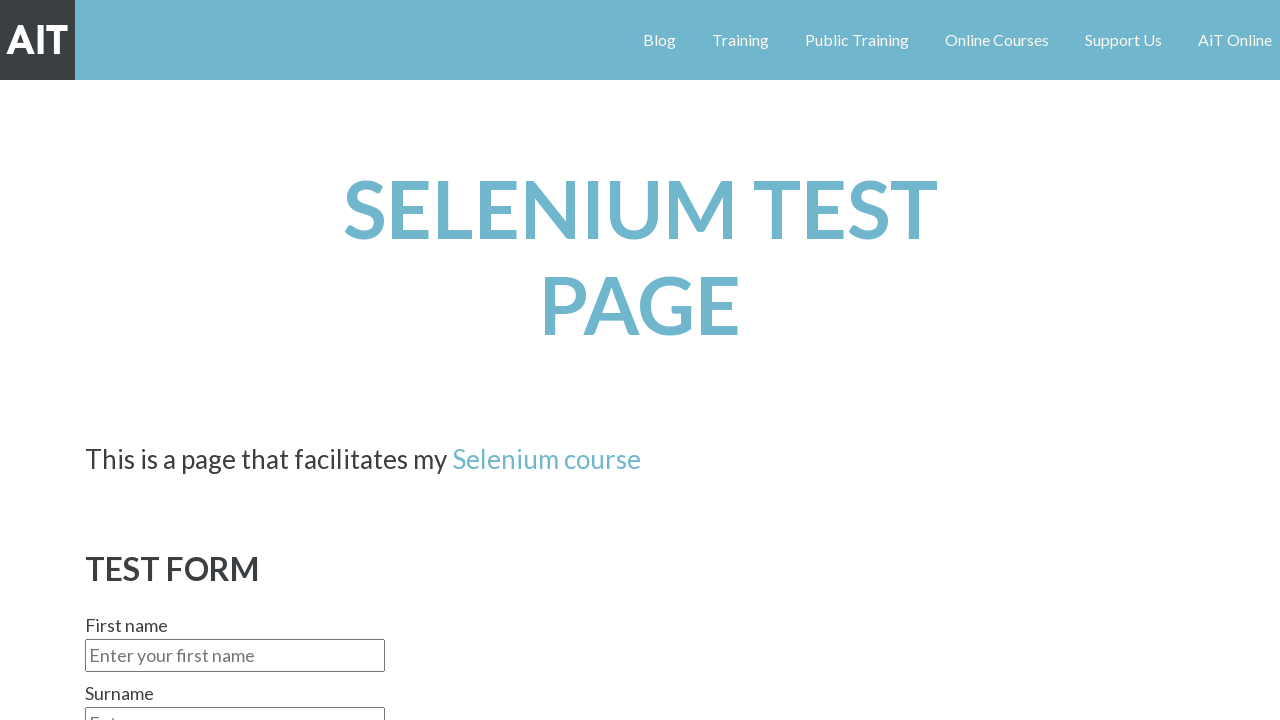